Tests dynamic loading form by clicking start button, waiting for loading bar to disappear, then filling and submitting a login form with invalid credentials

Starting URL: https://practice.cydeo.com/dynamic_loading/1

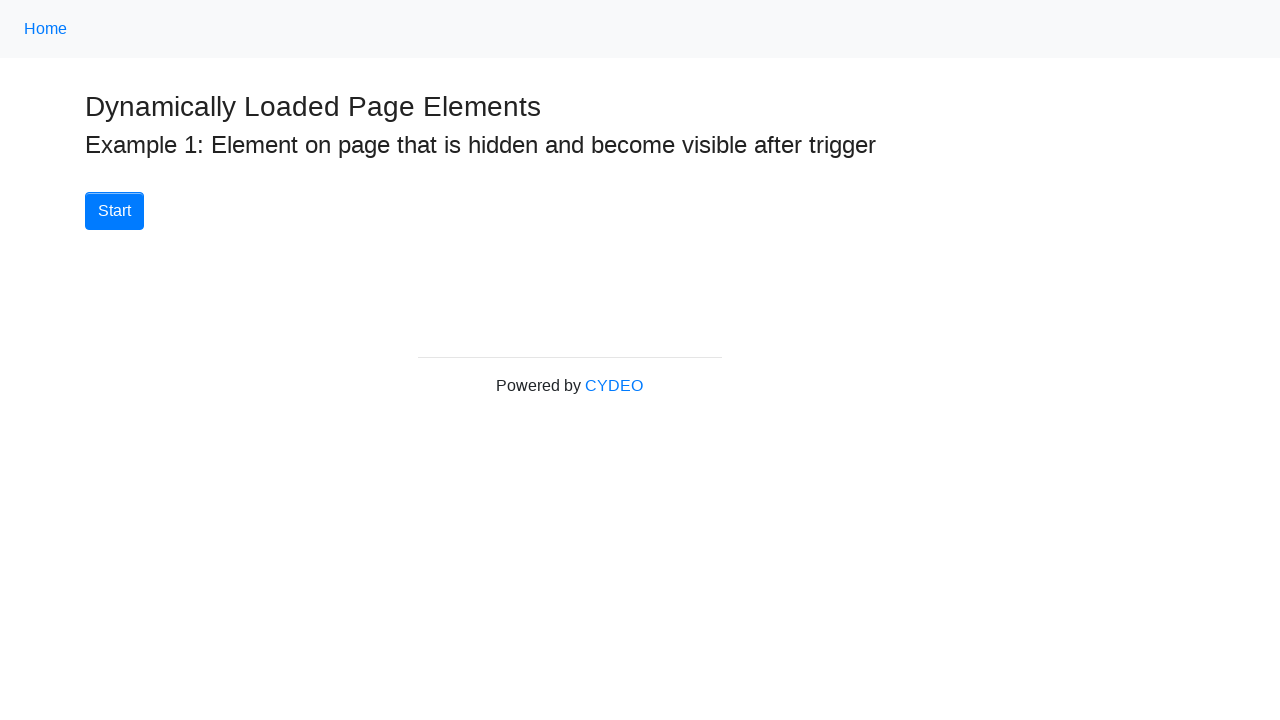

Clicked Start button to initiate dynamic loading at (114, 211) on button:has-text('Start')
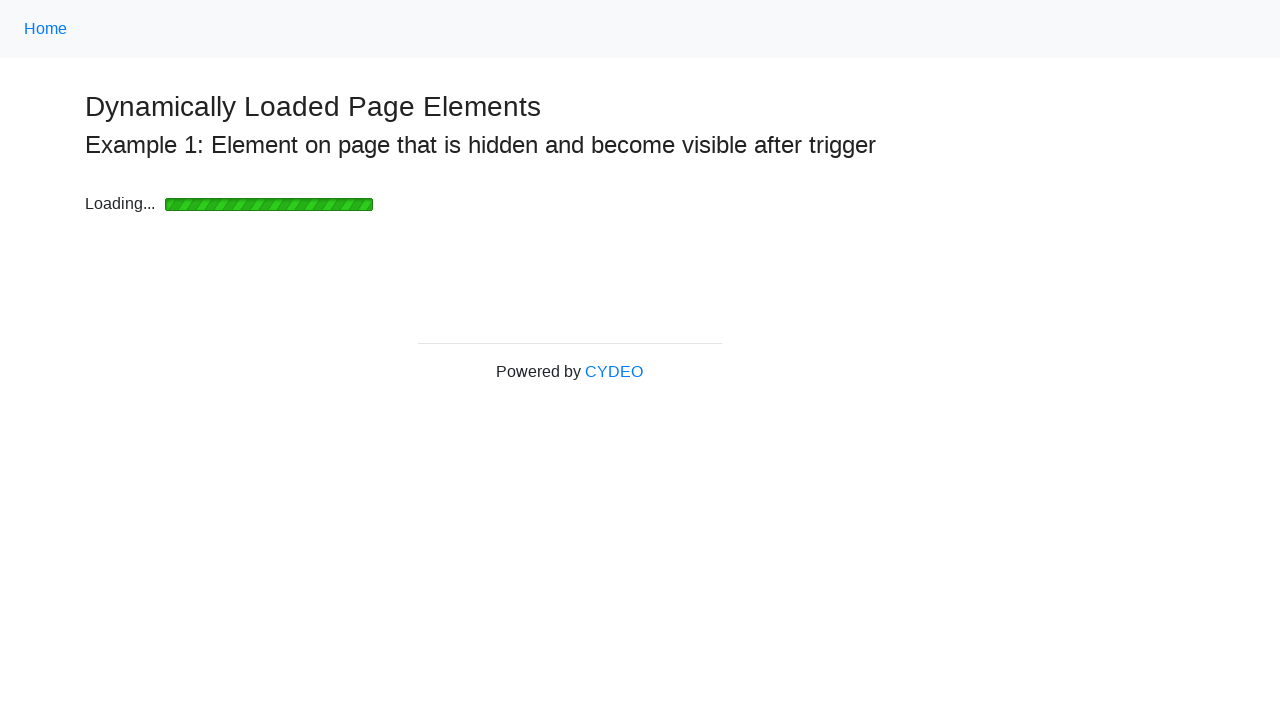

Loading bar disappeared after waiting
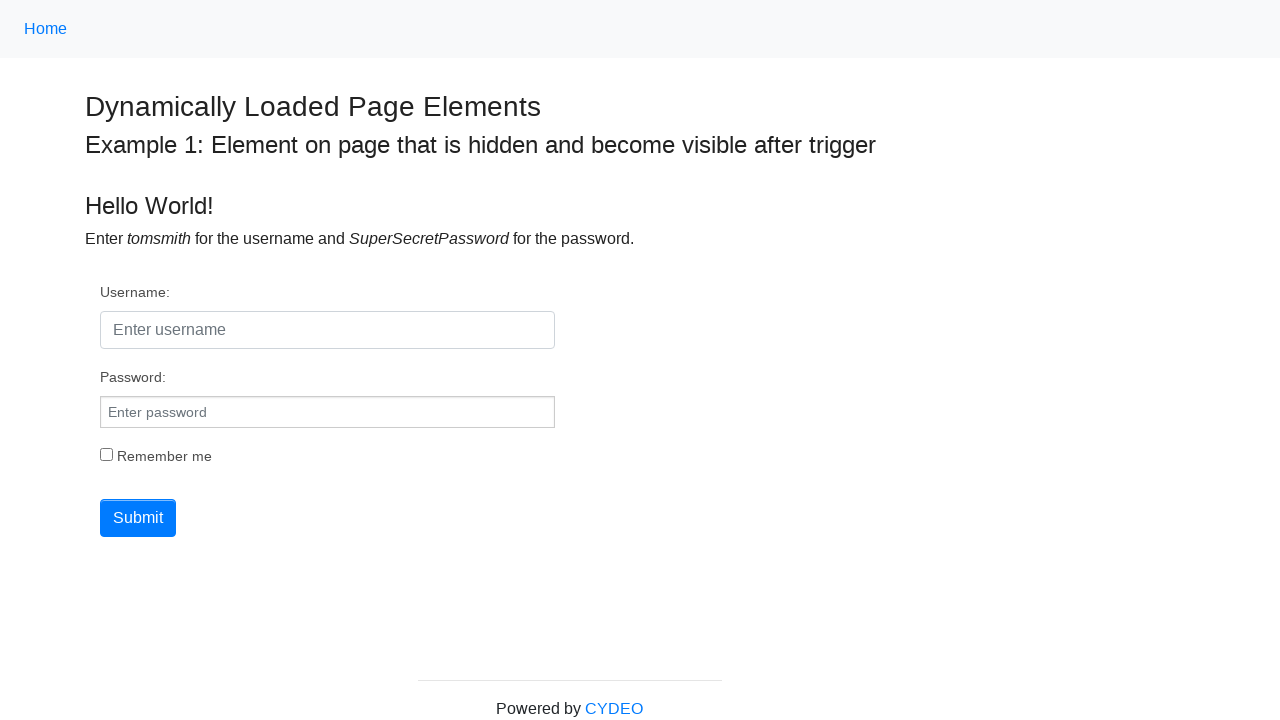

Filled username field with 'tomsmith' on #username
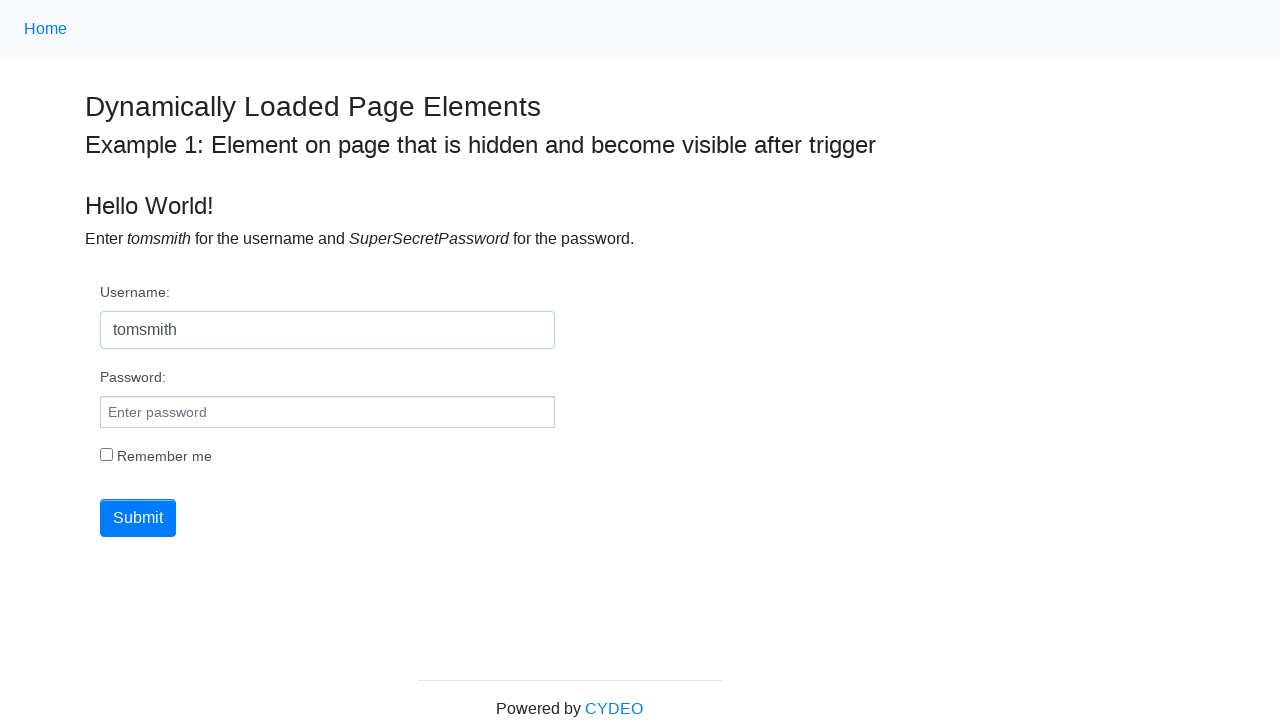

Filled password field with invalid credentials on #pwd
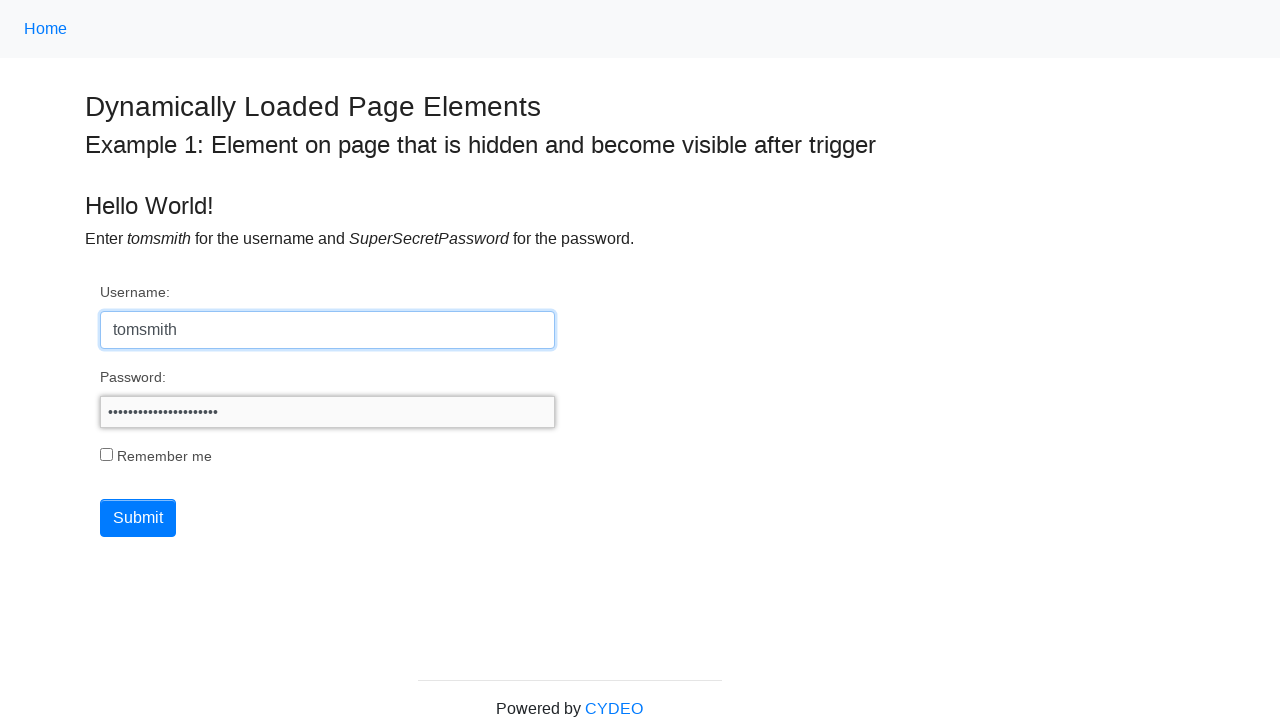

Clicked submit button to submit login form at (138, 518) on button[type='submit']
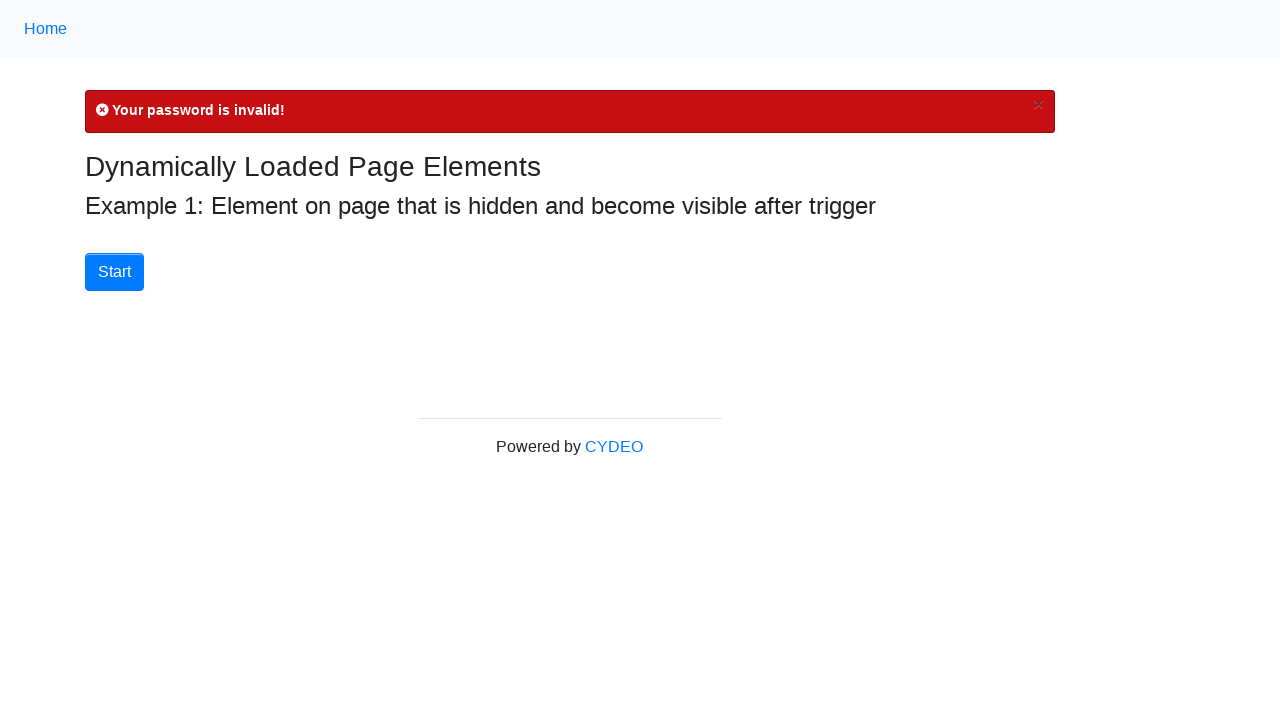

Invalid password error message displayed as expected
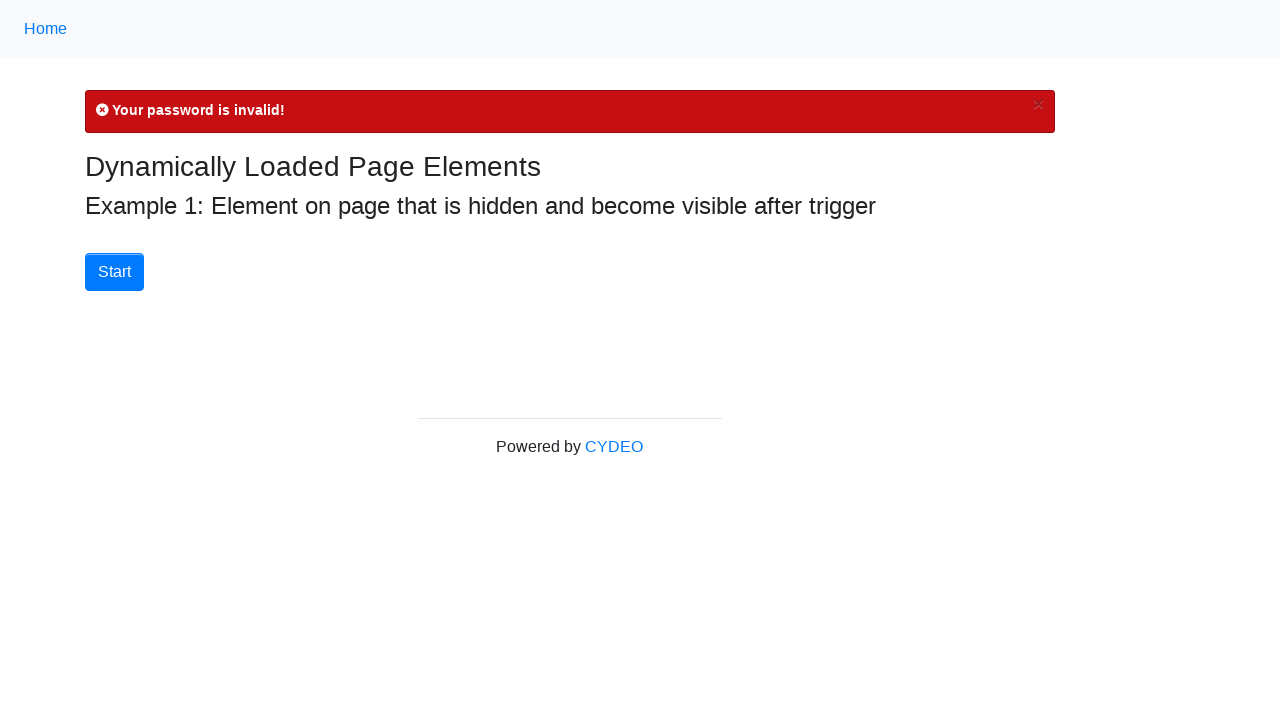

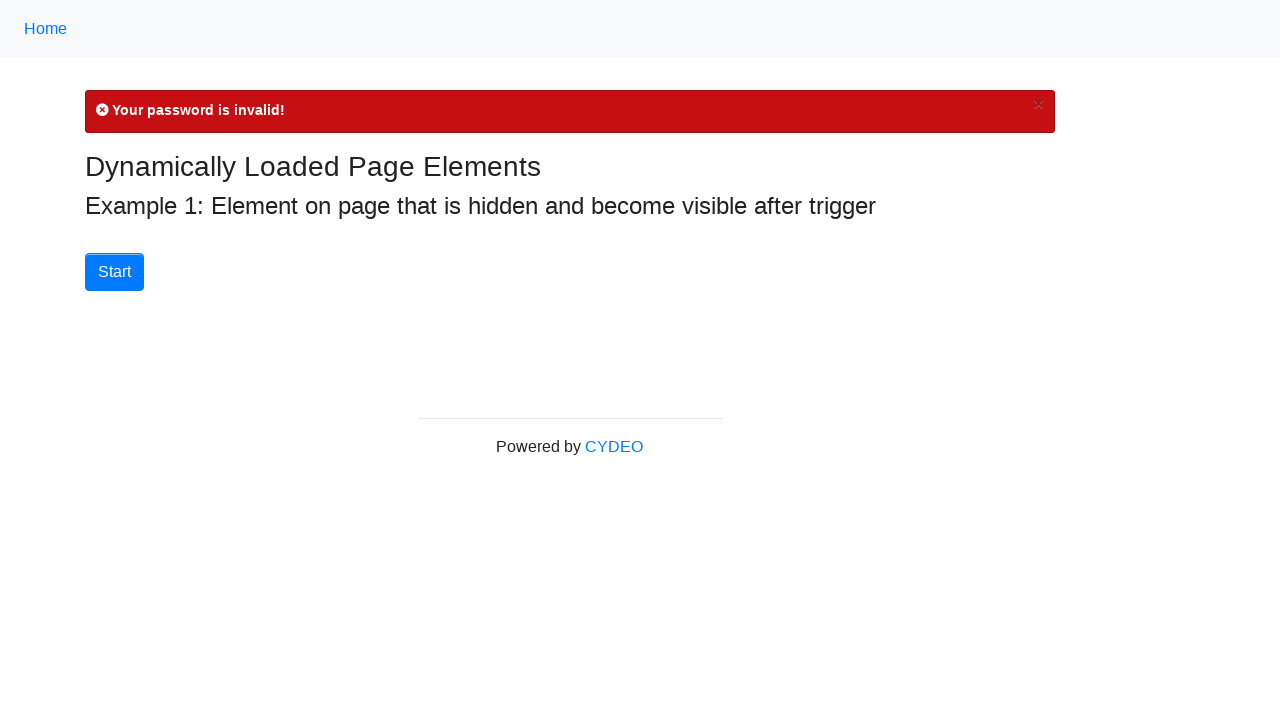